Tests e-commerce functionality by adding multiple items to cart, proceeding to checkout, applying a promo code, and verifying the code was successfully applied

Starting URL: https://rahulshettyacademy.com/seleniumPractise/

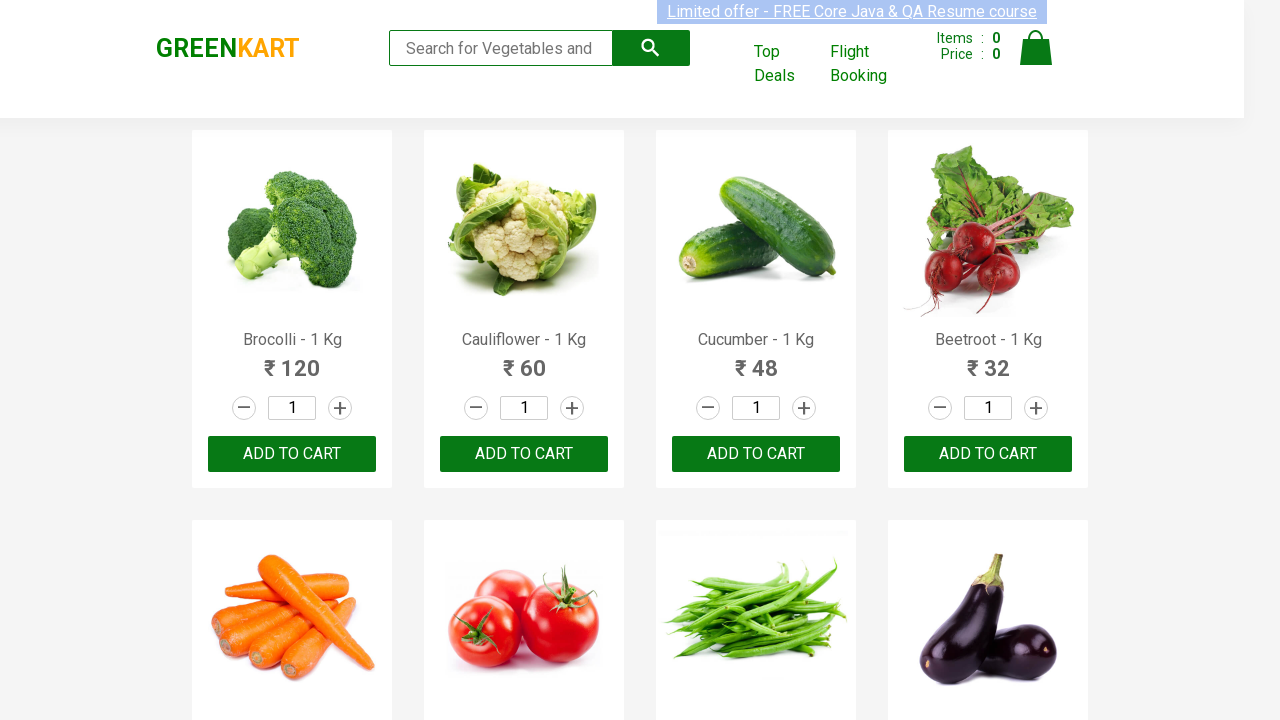

Waited 3 seconds for page to load
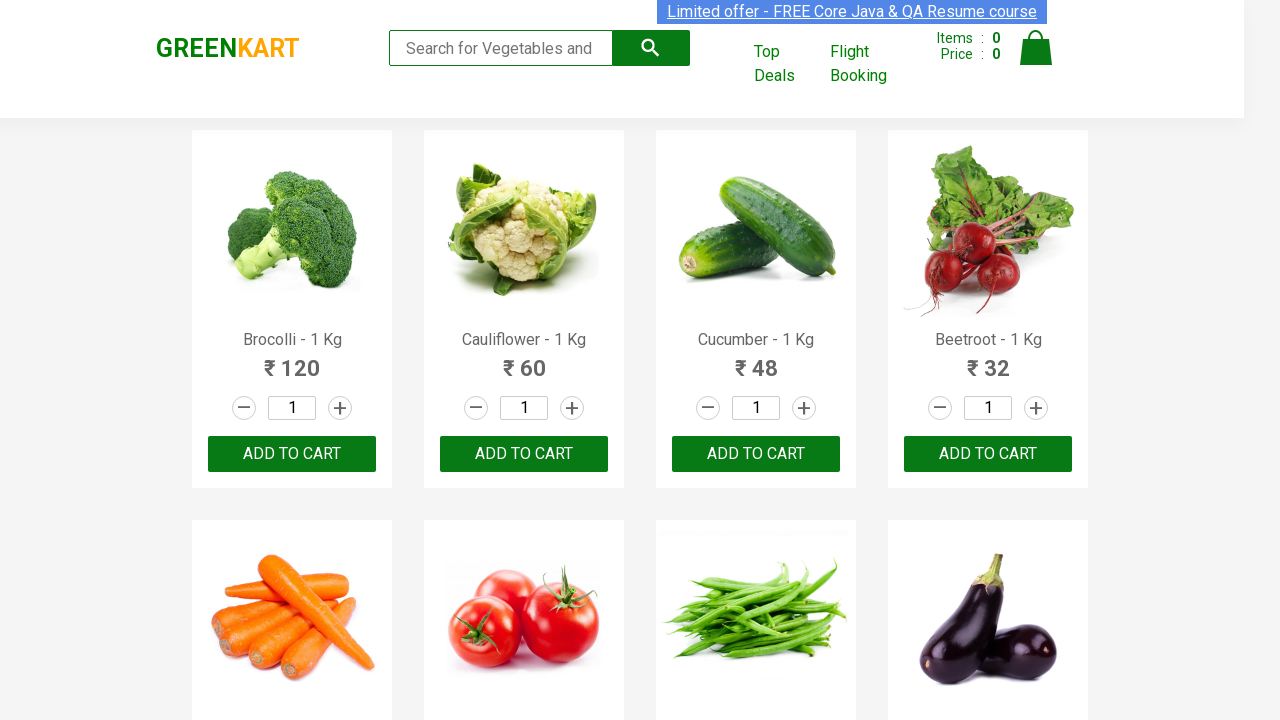

Located all product name elements on the page
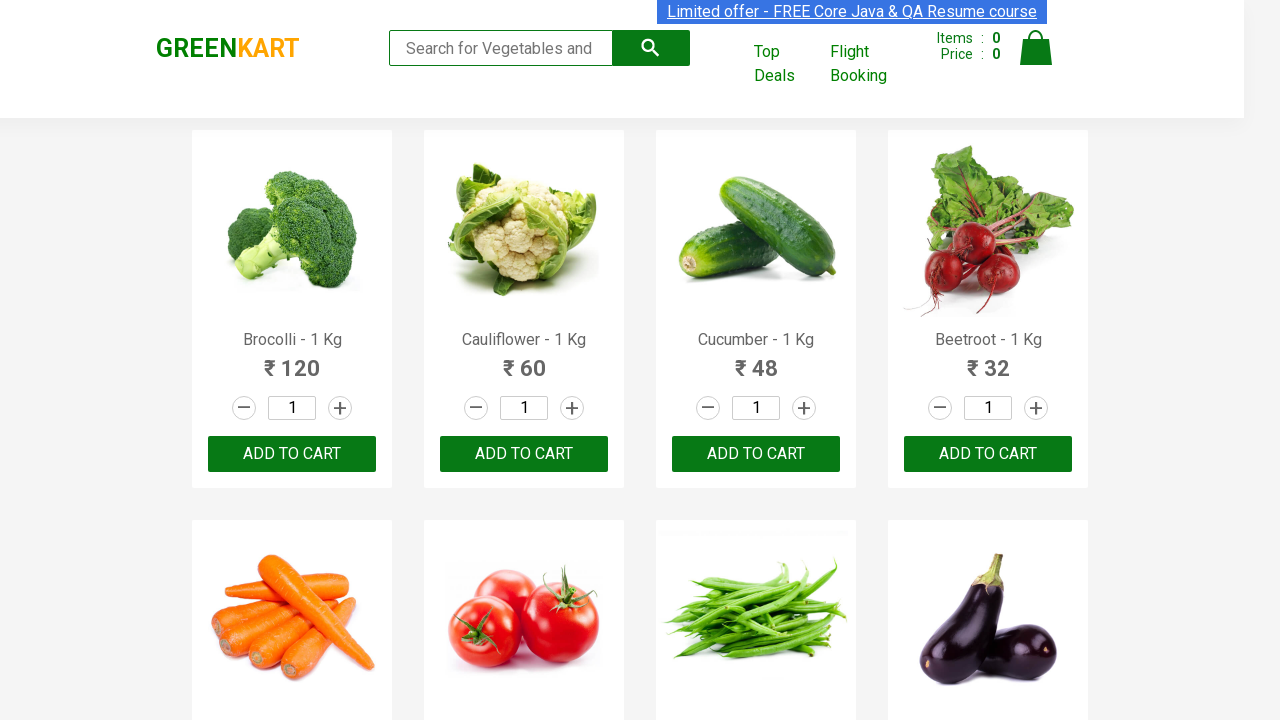

Added Brocolli to cart at (292, 454) on div.product-action > button >> nth=0
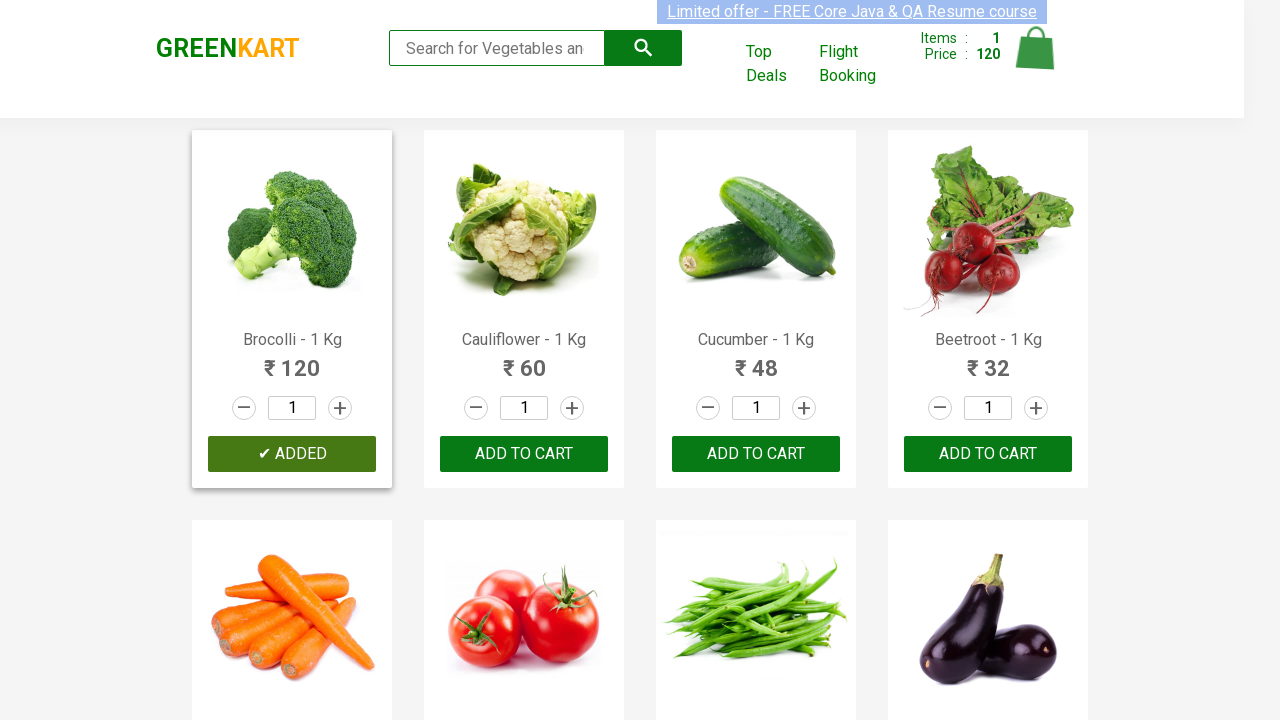

Added Cucumber to cart at (756, 454) on div.product-action > button >> nth=2
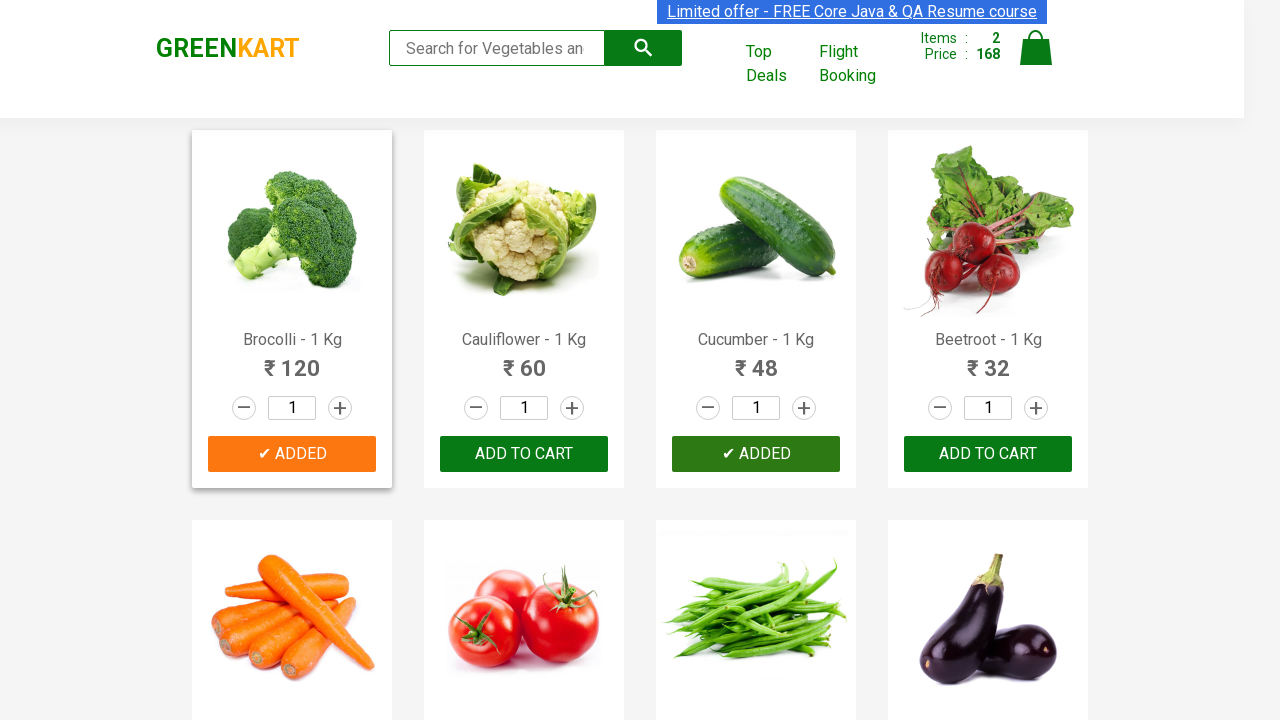

Added Beetroot to cart at (988, 454) on div.product-action > button >> nth=3
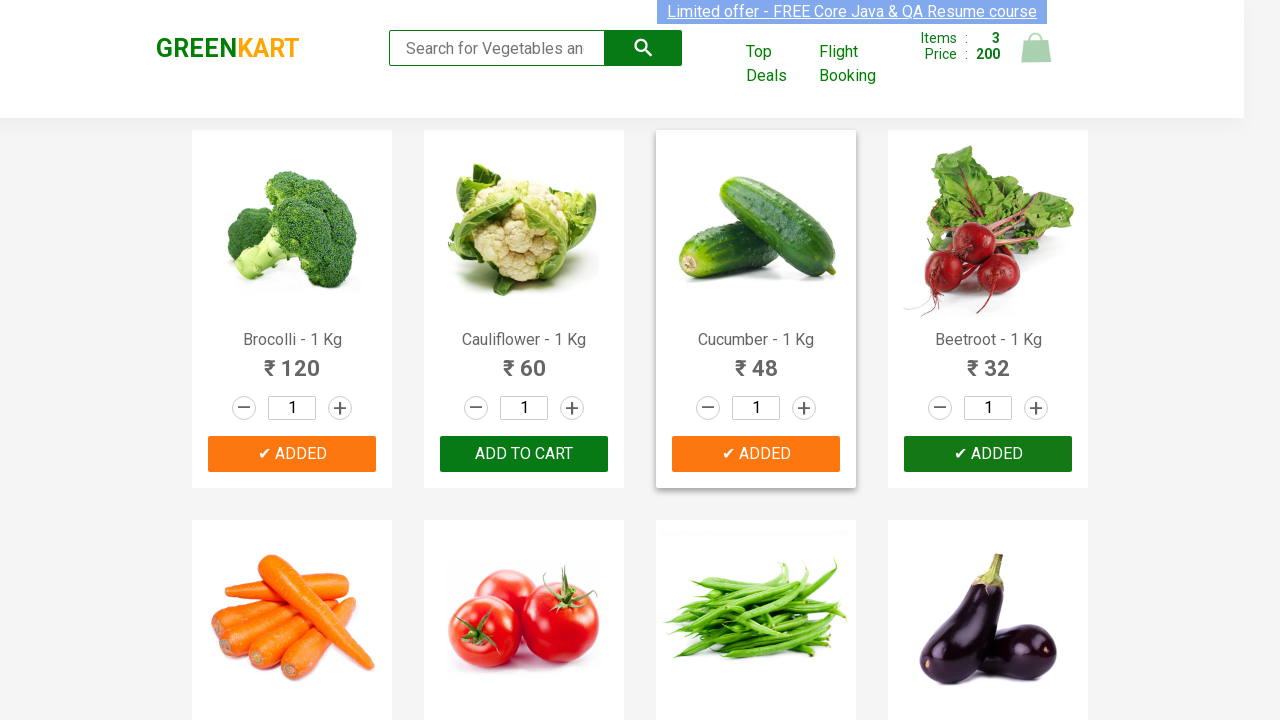

Clicked cart icon to view cart at (1036, 48) on img[alt='Cart']
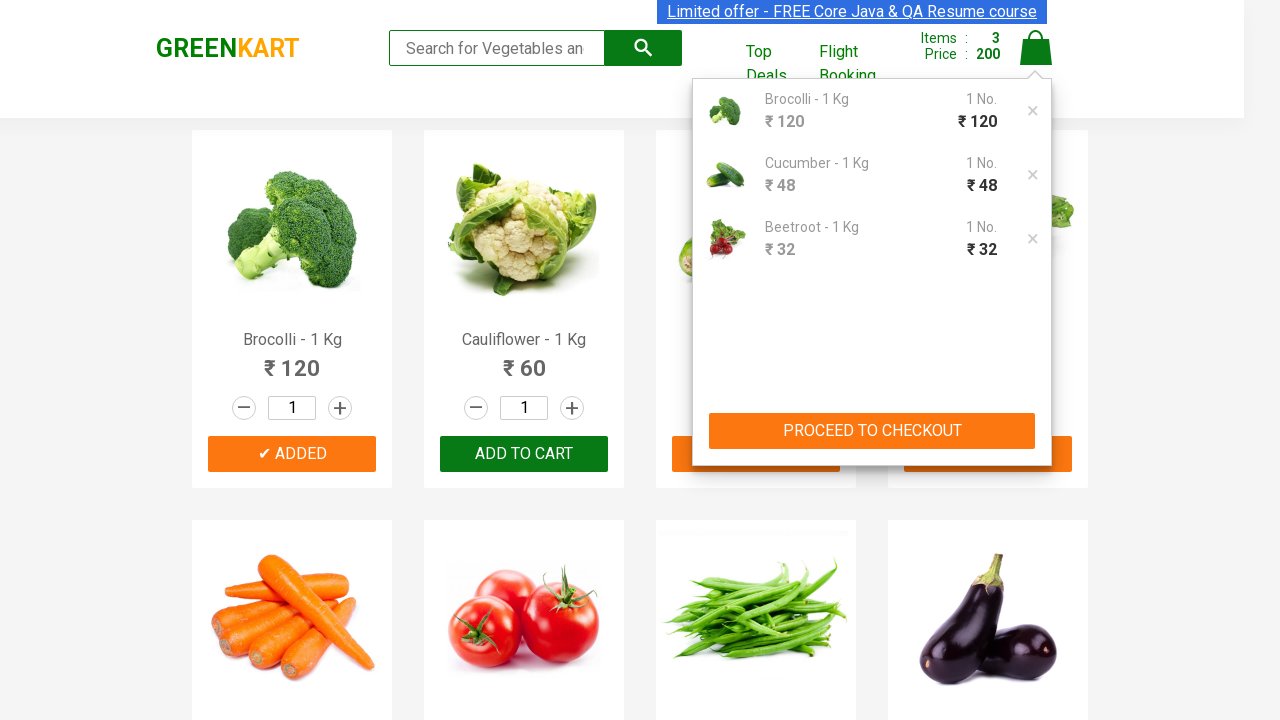

Clicked PROCEED TO CHECKOUT button at (872, 431) on xpath=//button[contains(text(), 'PROCEED TO CHECKOUT')]
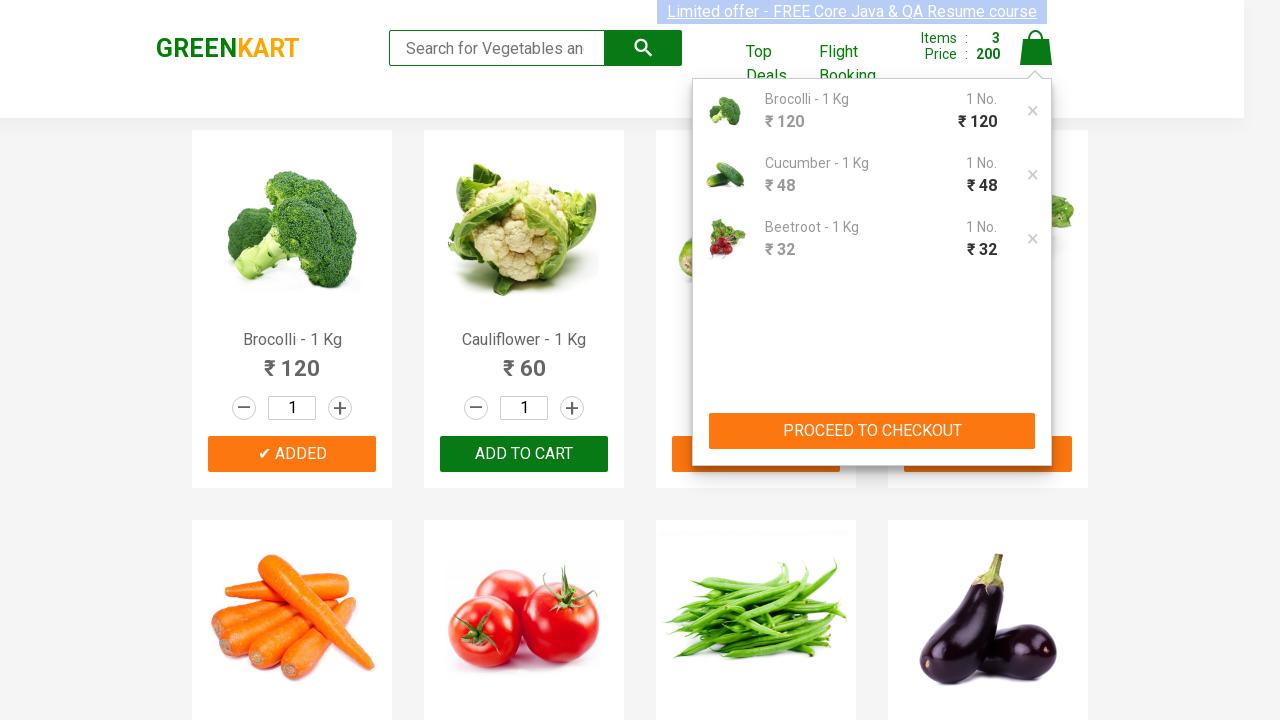

Promo code input field became visible
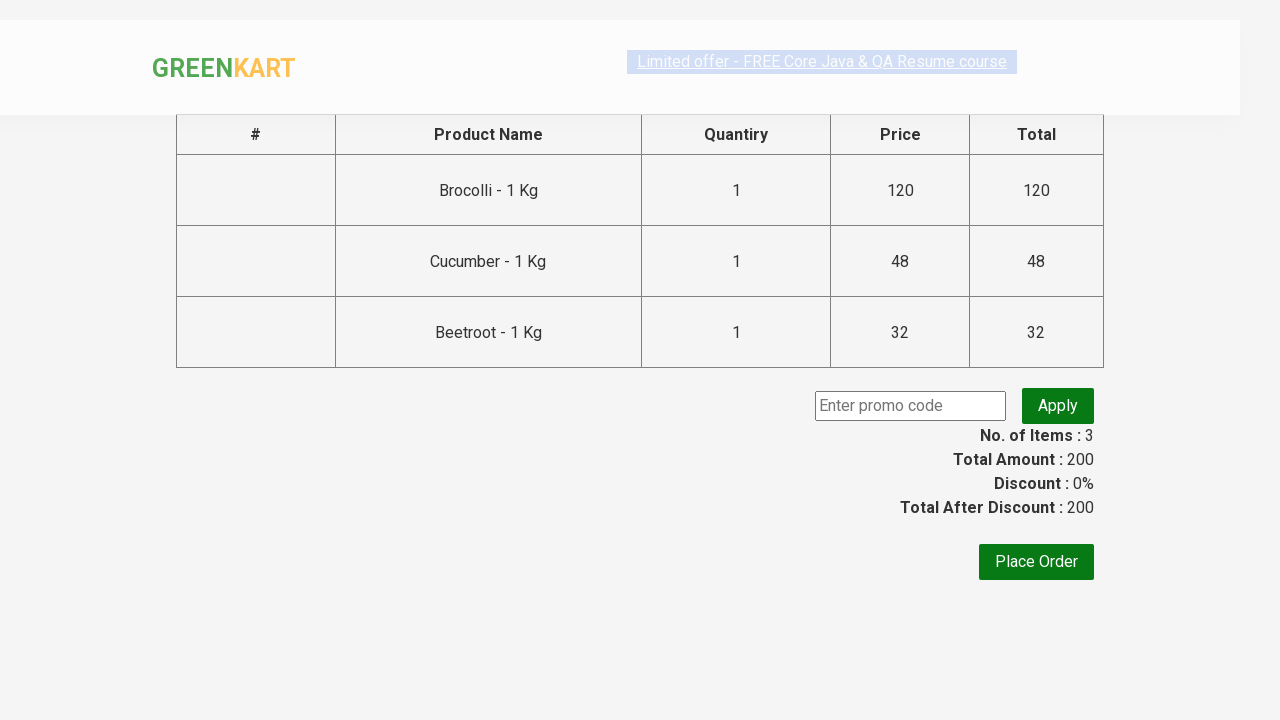

Entered promo code 'rahulshettyacademy' on //input[@class='promoCode']
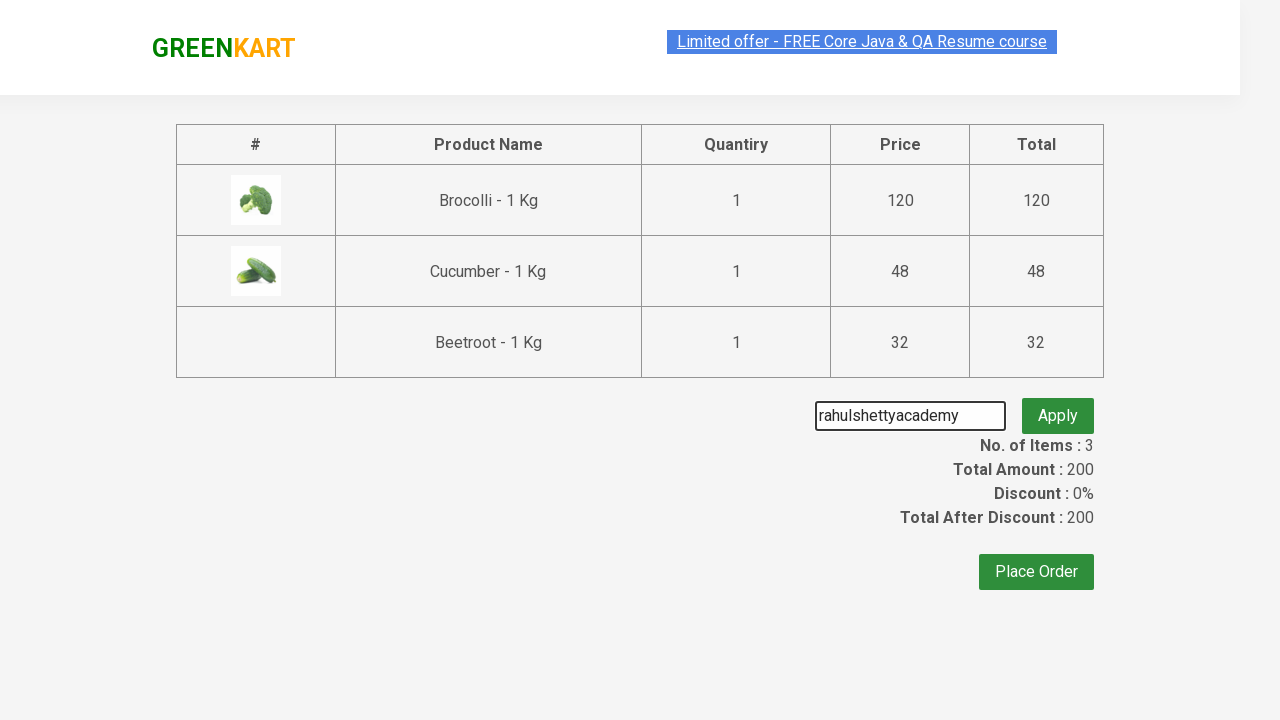

Clicked apply promo code button at (1058, 406) on xpath=//button[@class='promoBtn']
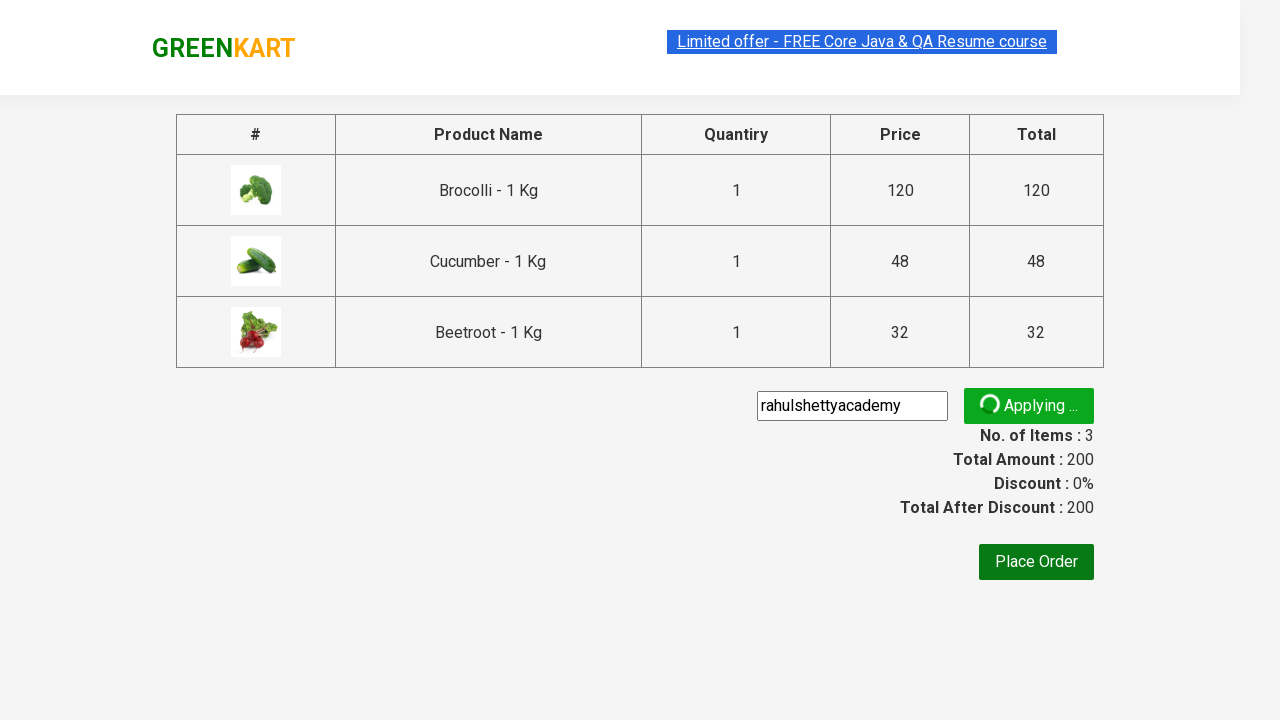

Promo code application message became visible
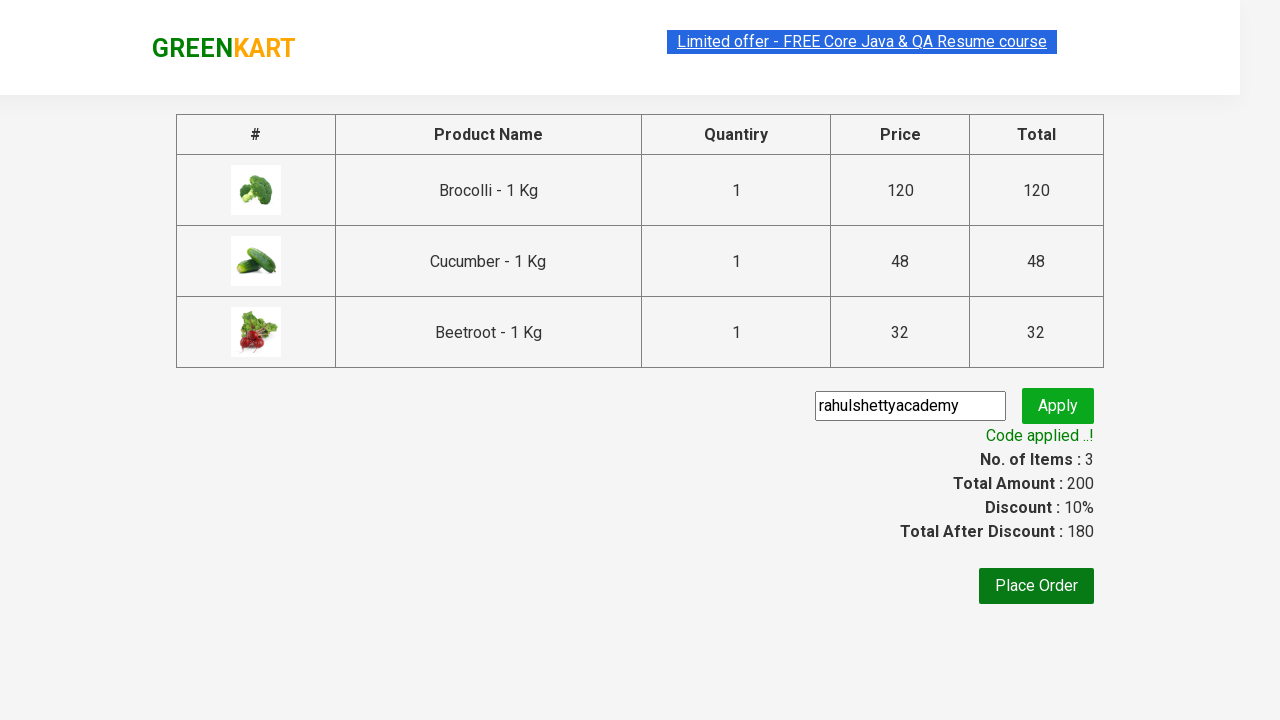

Verified that promo code was successfully applied
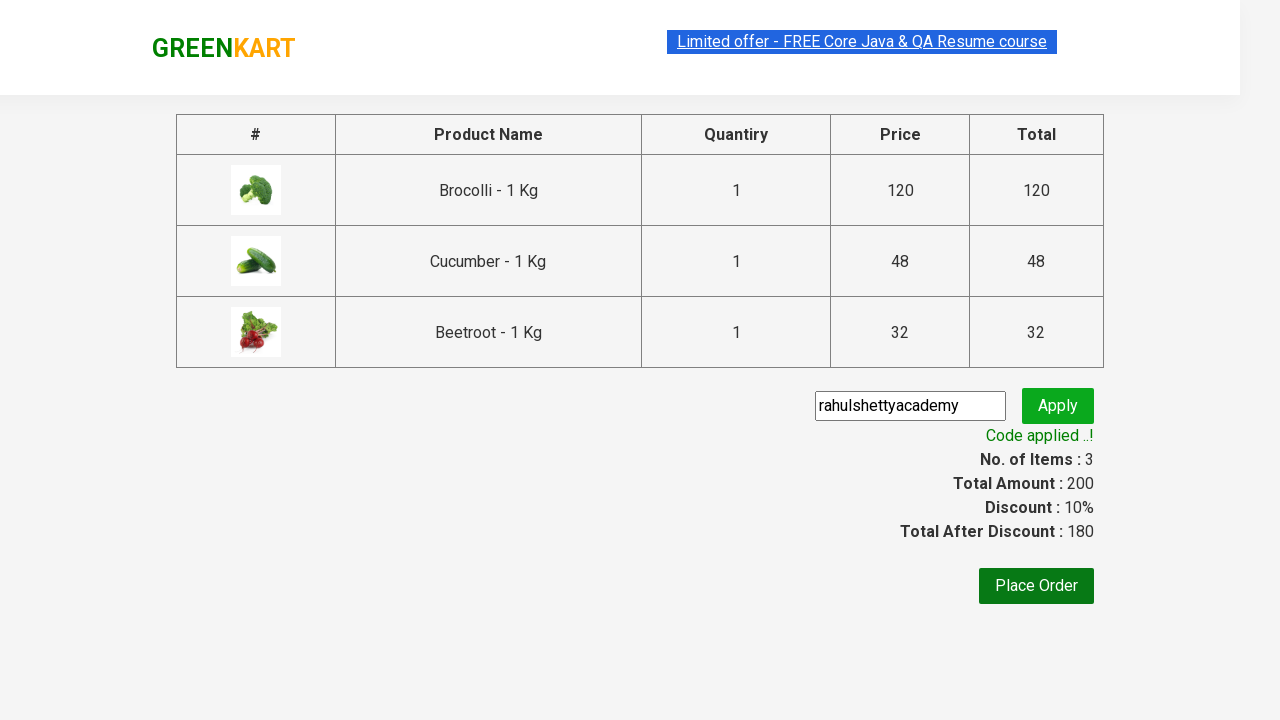

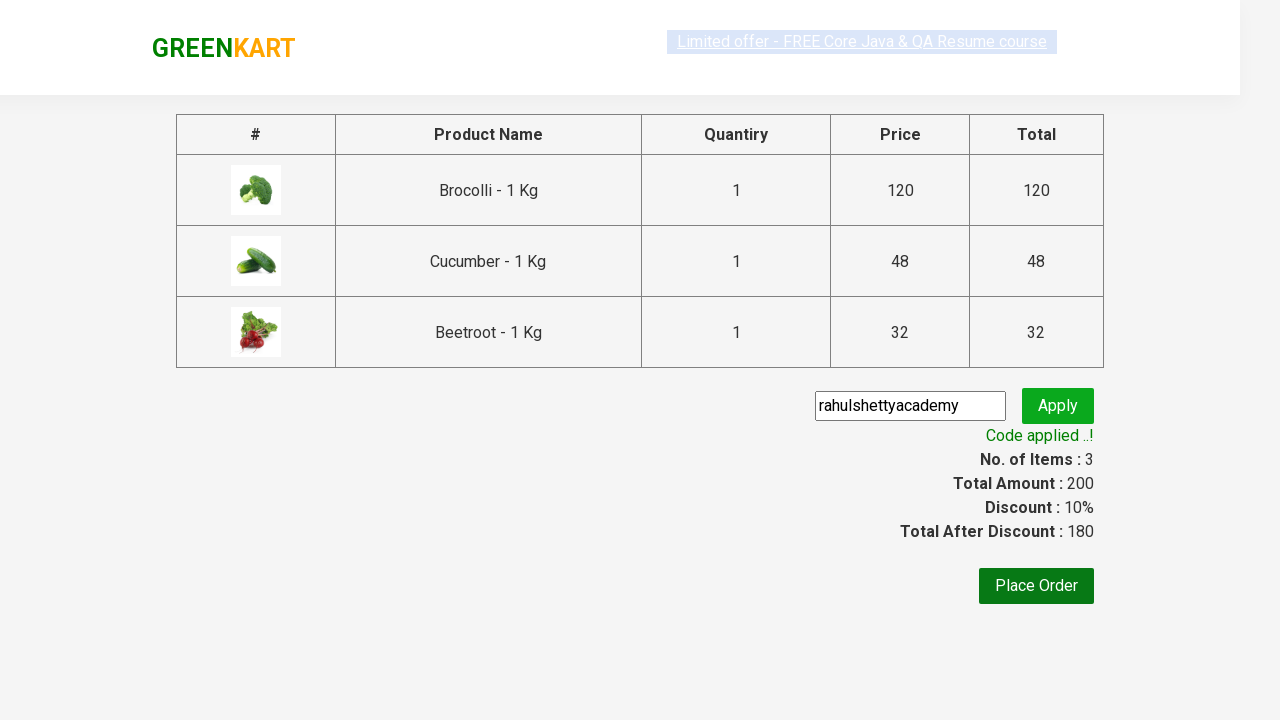